Tests finding and clicking an element by class name on a hotel booking site

Starting URL: https://hotel-testlab.coderslab.pl/en/

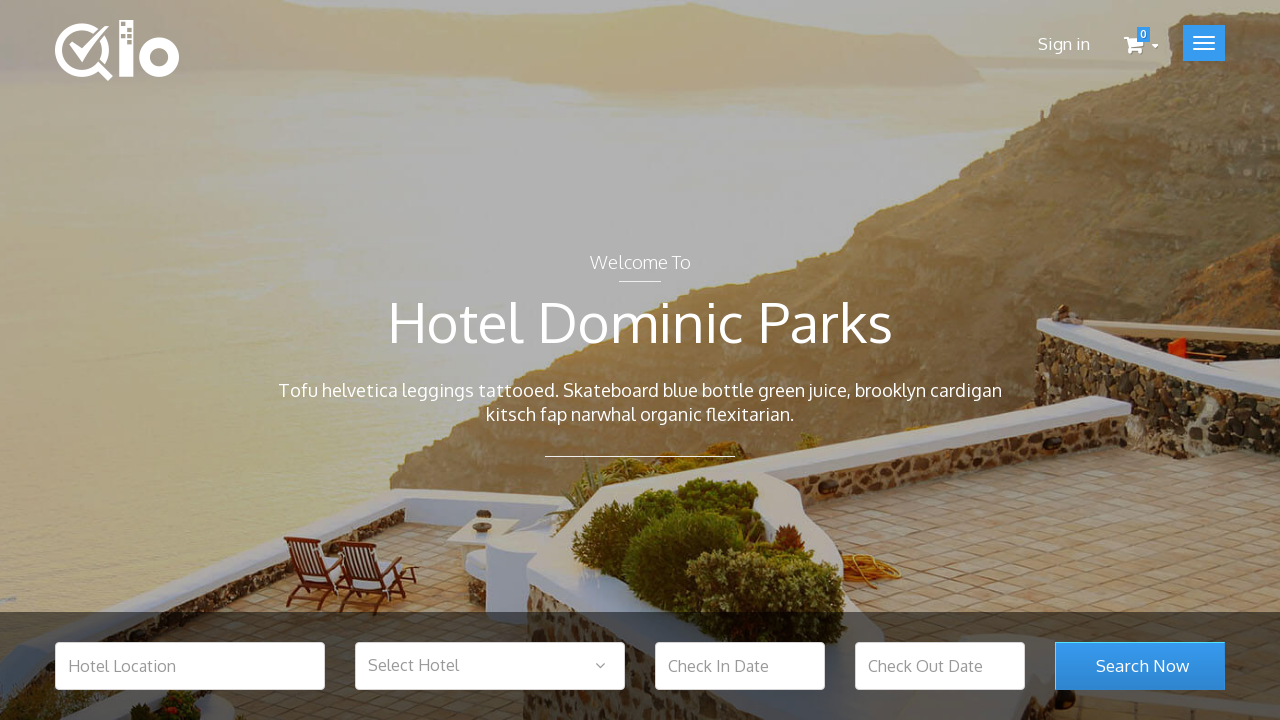

Waited for element with class 'hide_xs' to appear
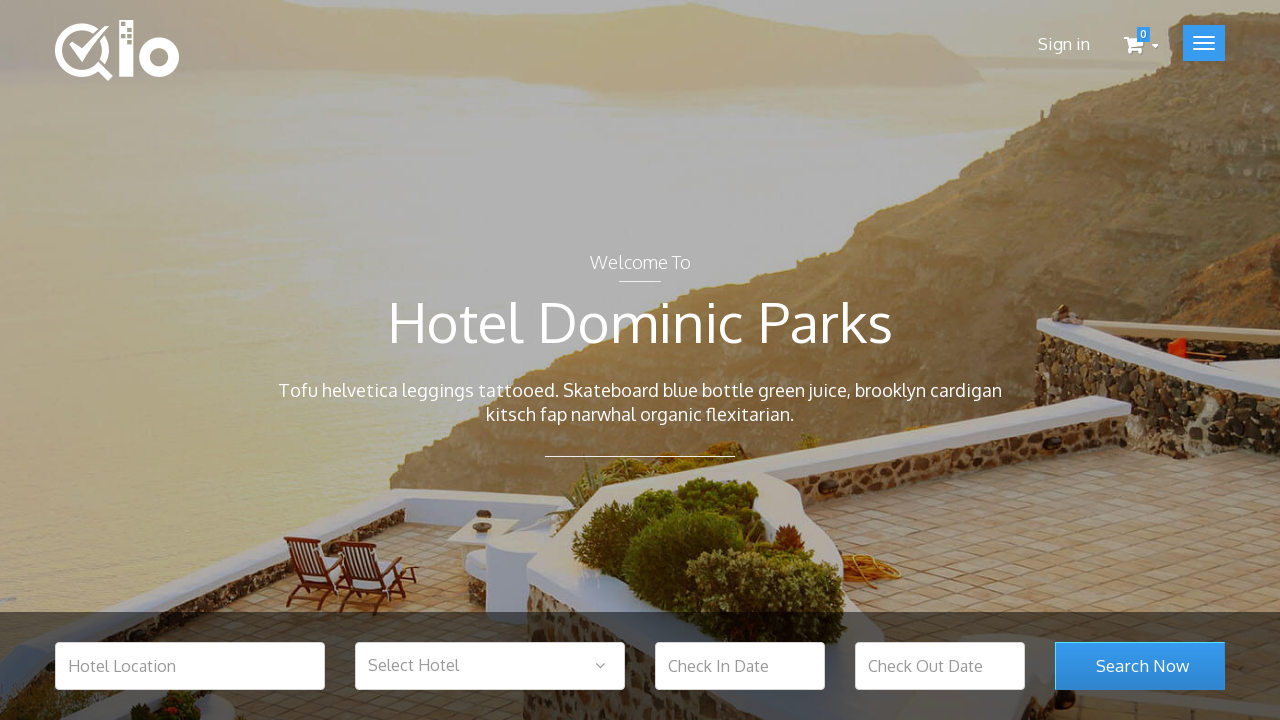

Clicked element with class 'hide_xs' at (1064, 44) on .hide_xs
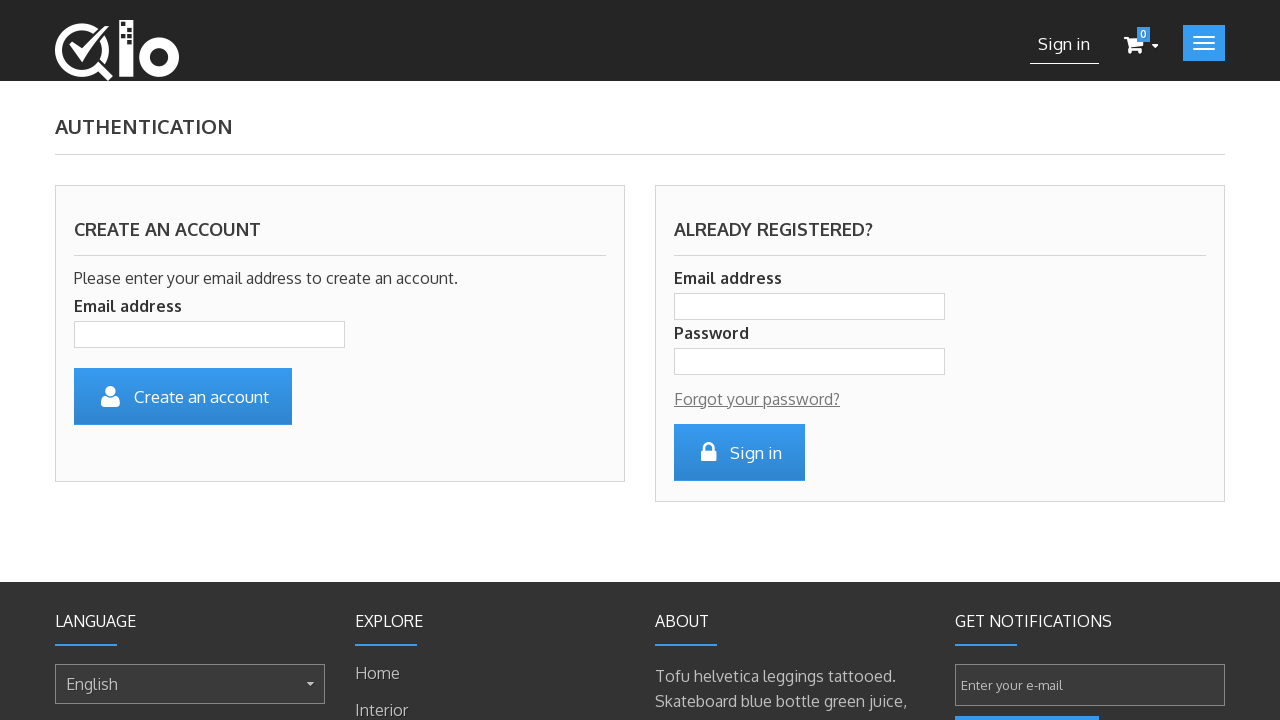

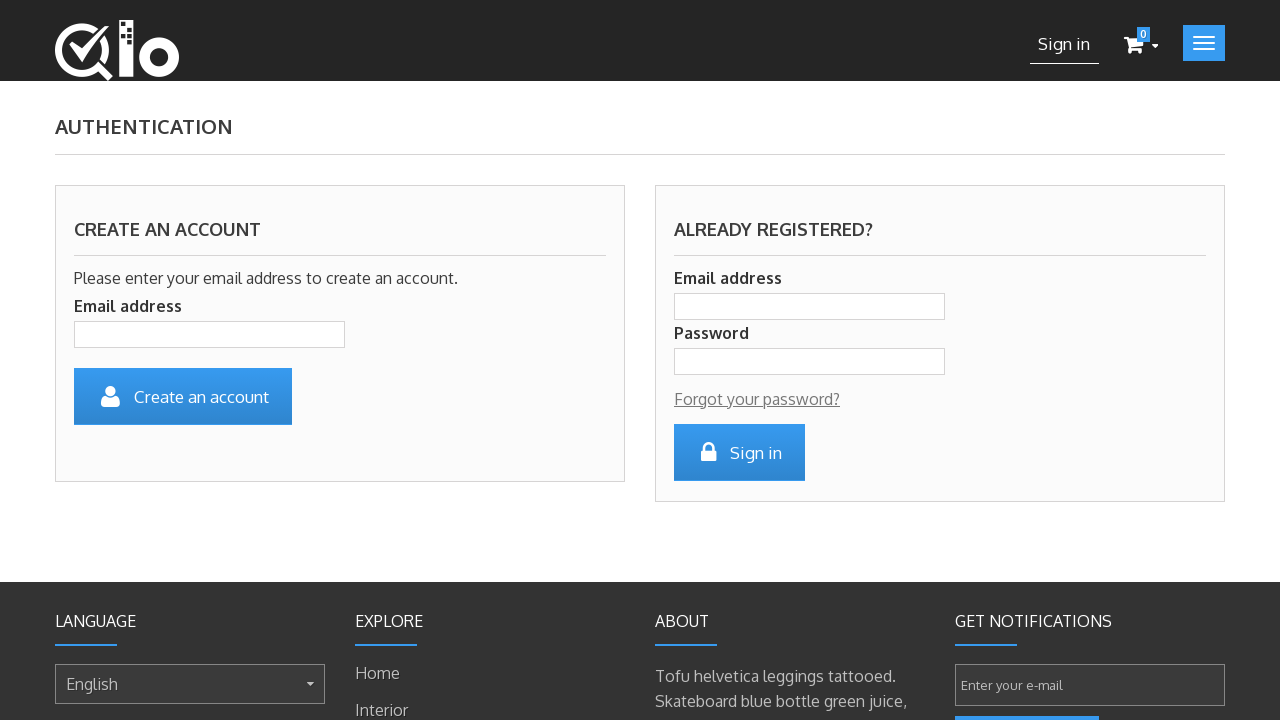